Navigates to the redBus website and verifies that the page title matches the expected bus ticket booking title

Starting URL: https://www.redbus.in/

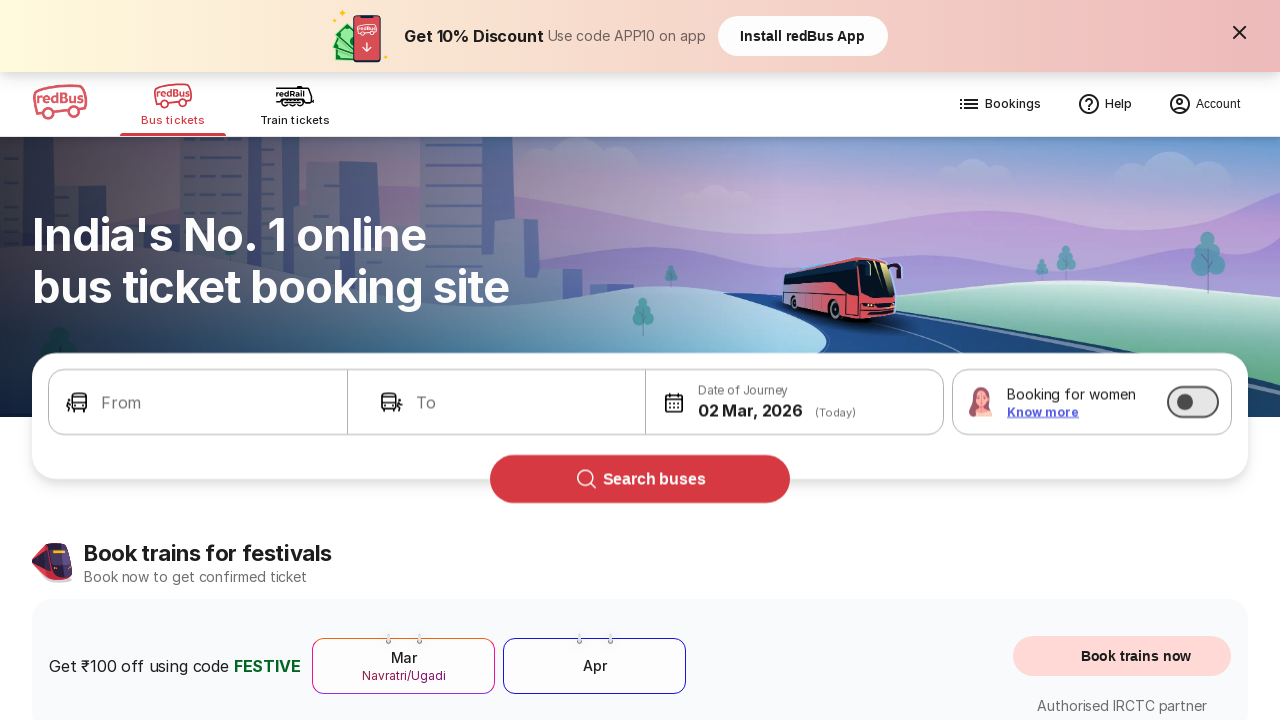

Waited for page to load until domcontentloaded state
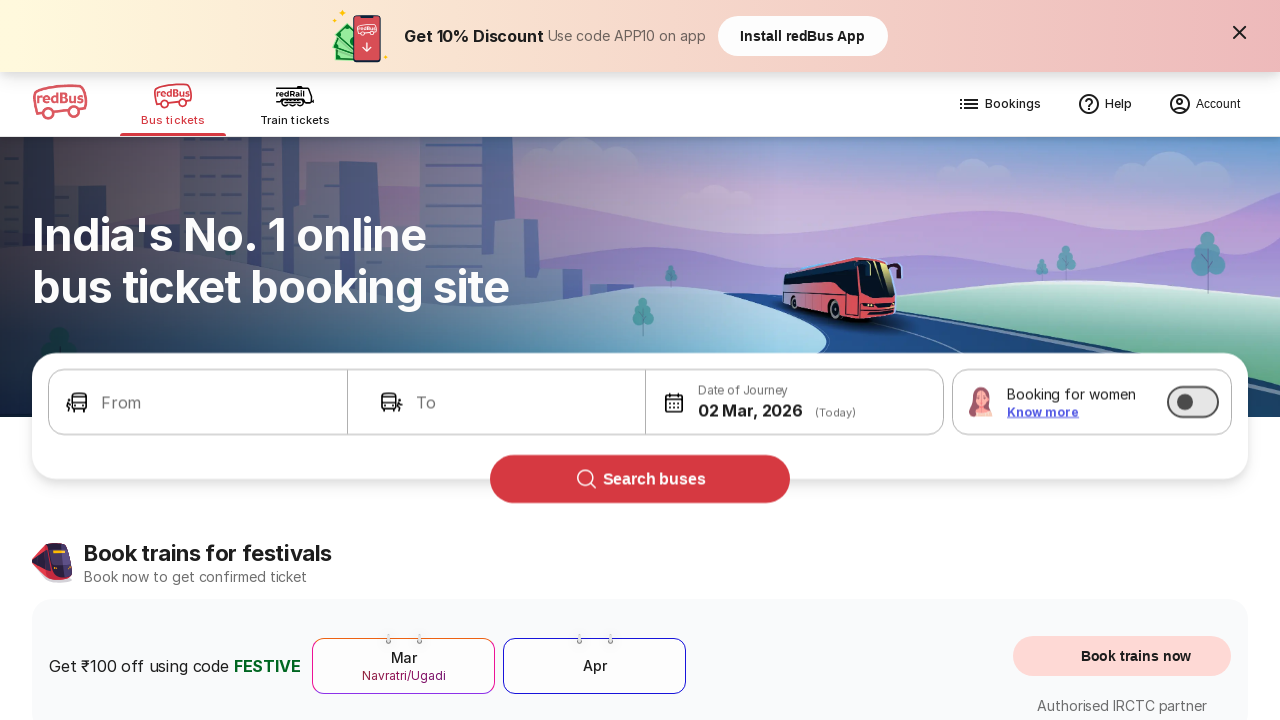

Verified page title contains 'redBus' or 'Bus Tickets' - assertion passed
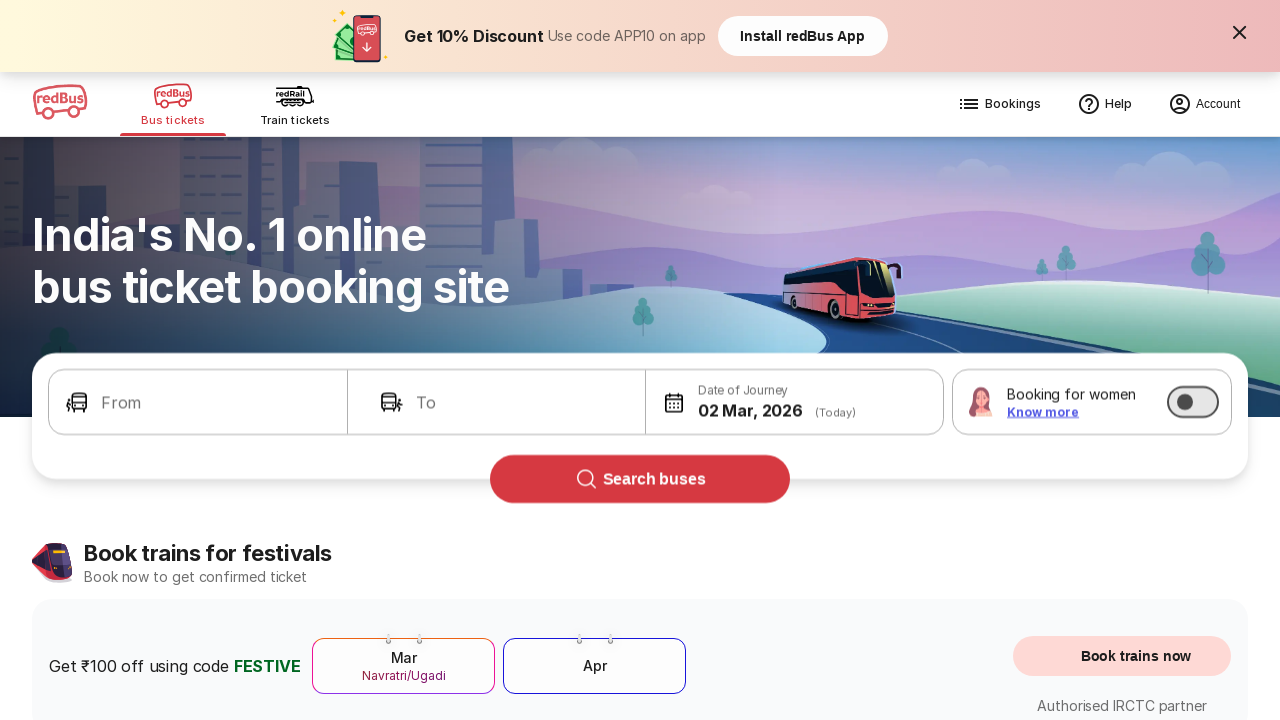

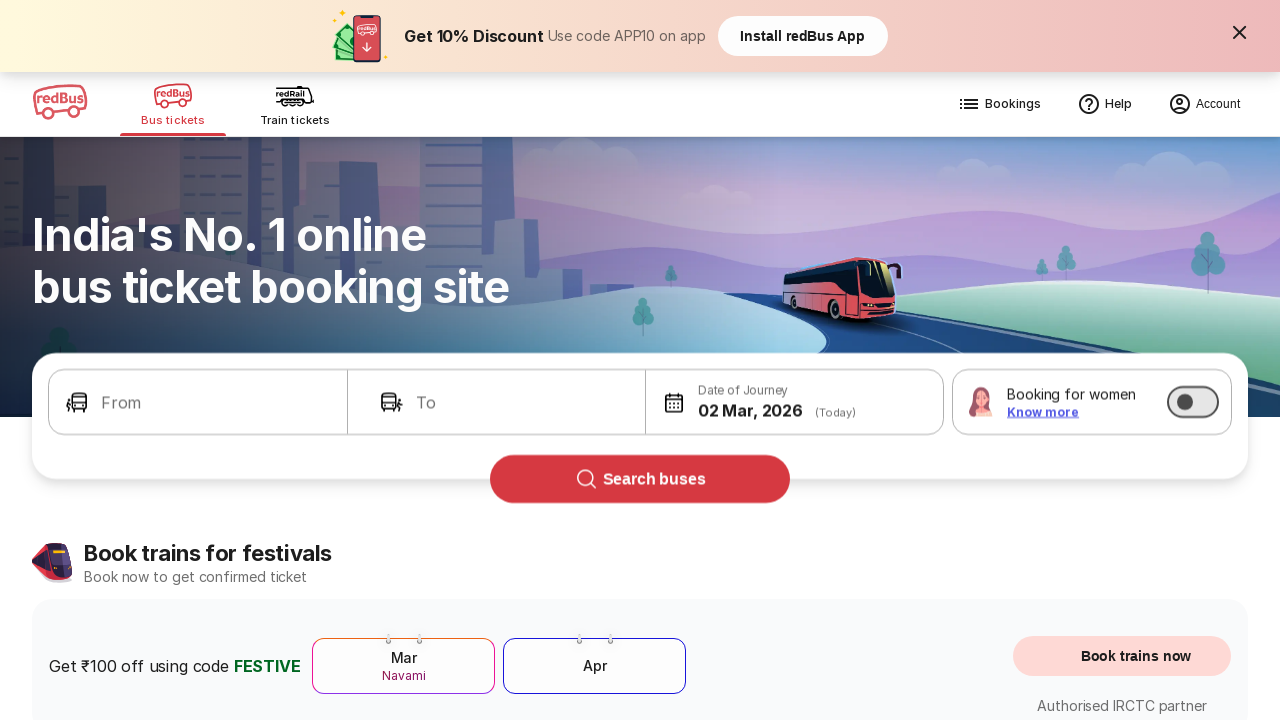